Navigates to the AWS documentation page about RESTful APIs and verifies the page loads successfully.

Starting URL: https://aws.amazon.com/what-is/restful-api/

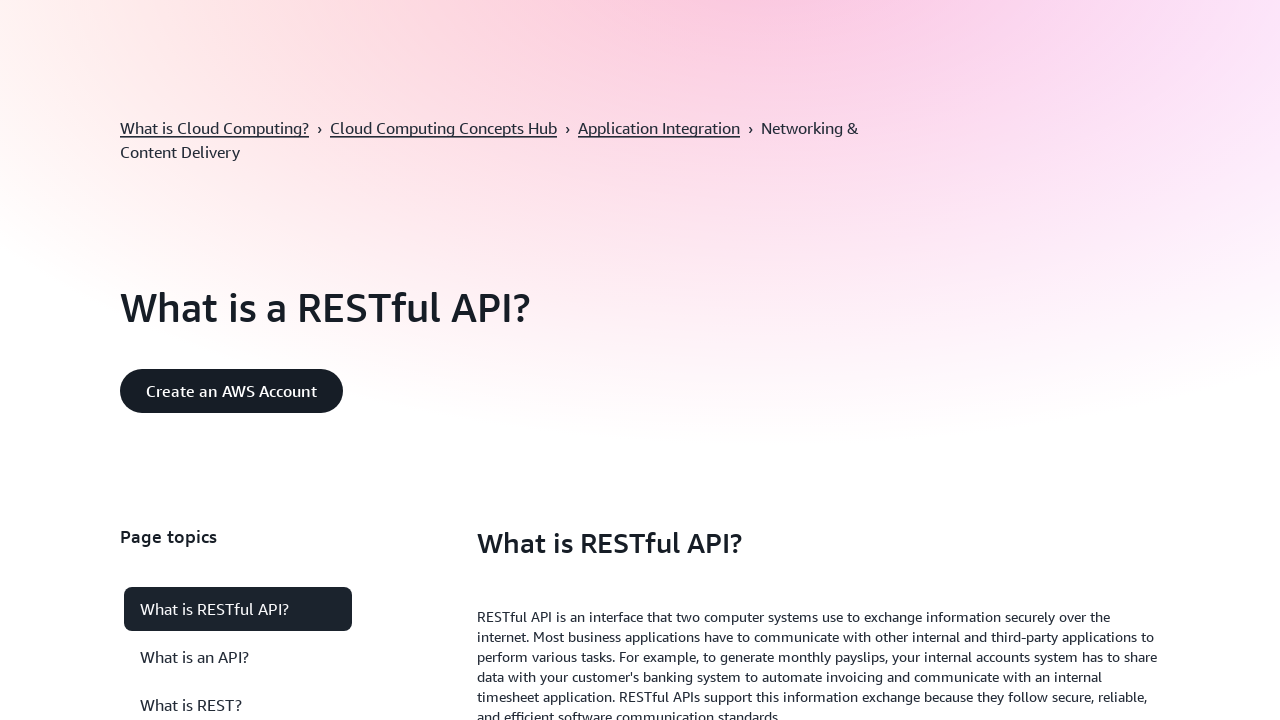

Waited for page to reach domcontentloaded state
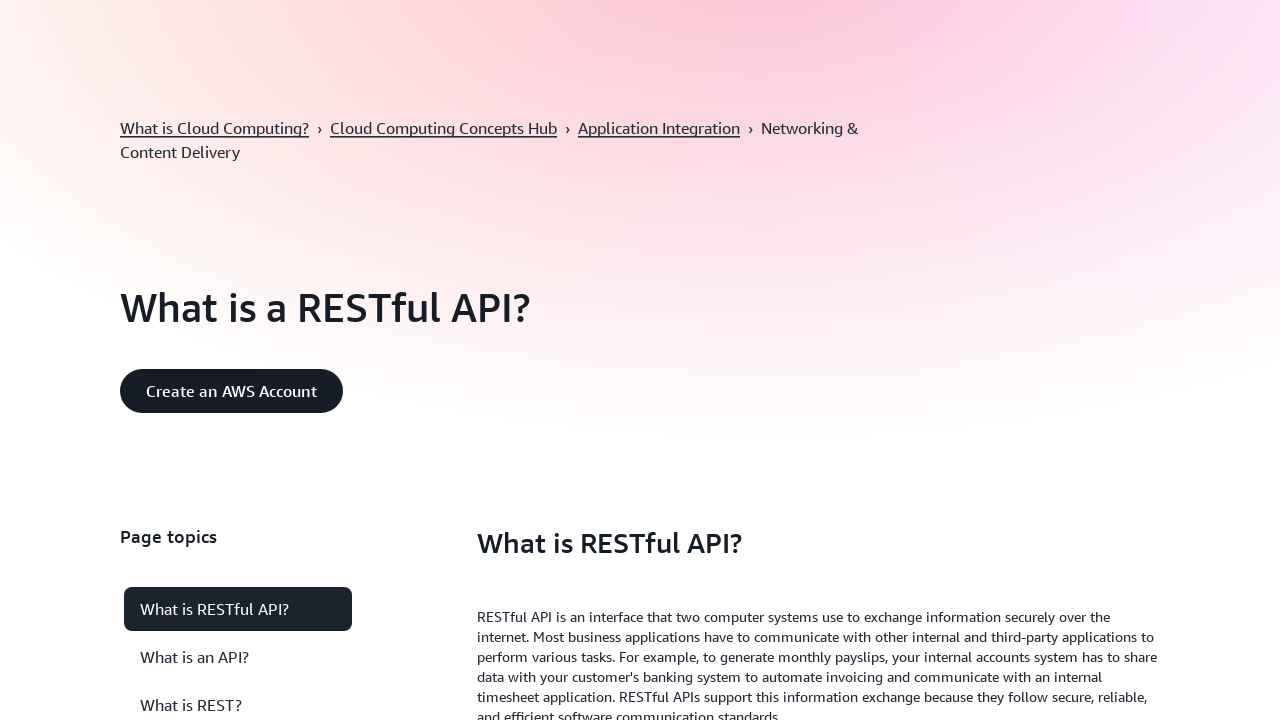

Verified h1 element is present on the AWS RESTful API documentation page
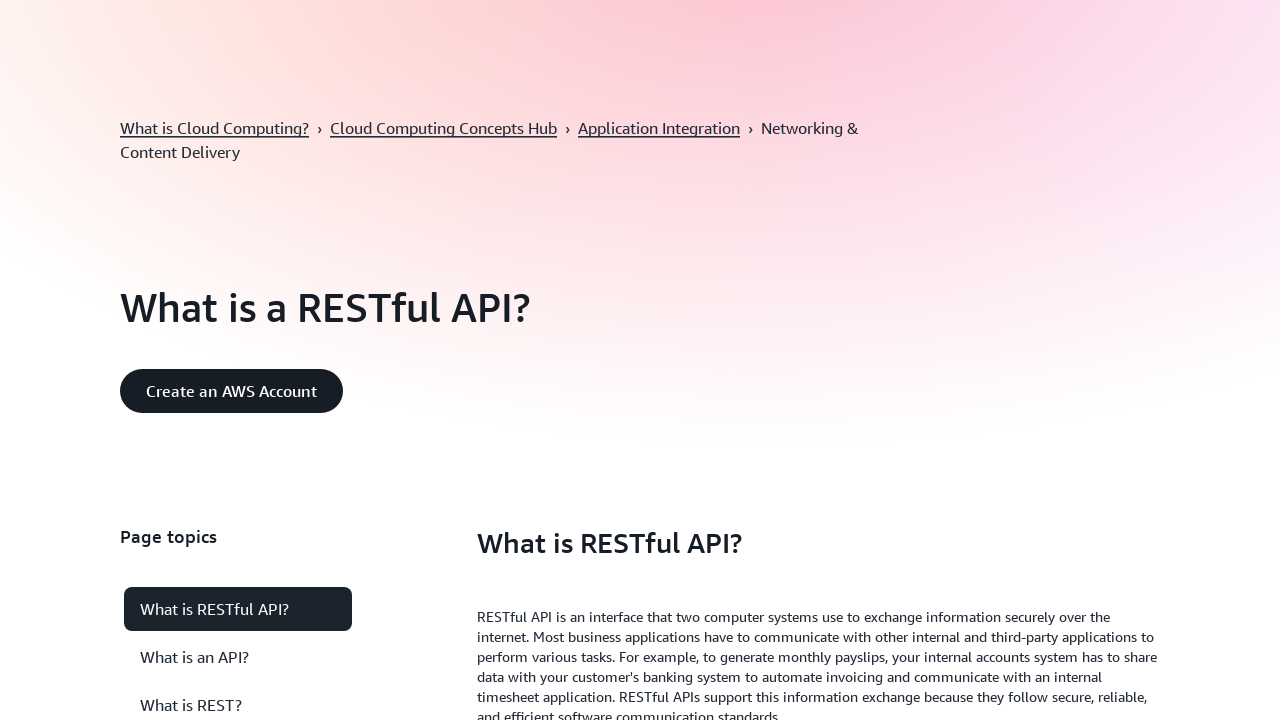

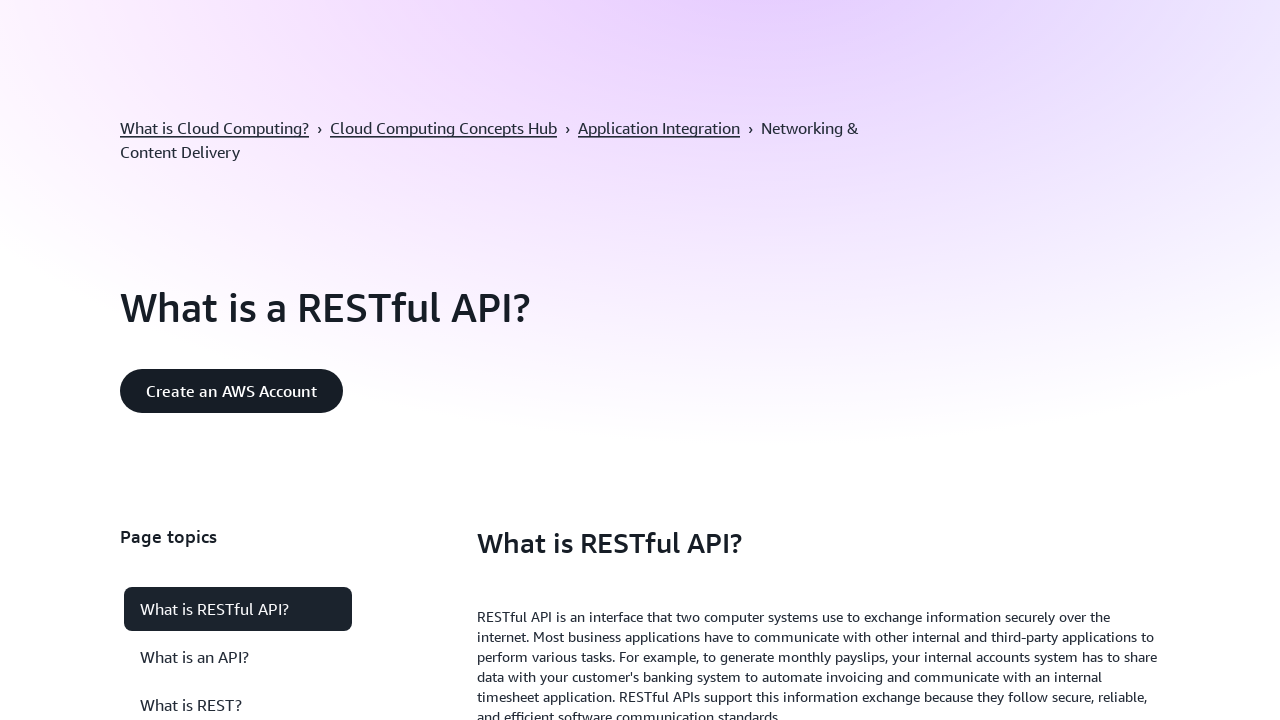